Tests dropdown functionality on a practice site by opening a passenger info dropdown, incrementing the adult passenger count 4 times using a loop, and then closing the dropdown.

Starting URL: https://rahulshettyacademy.com/dropdownsPractise/

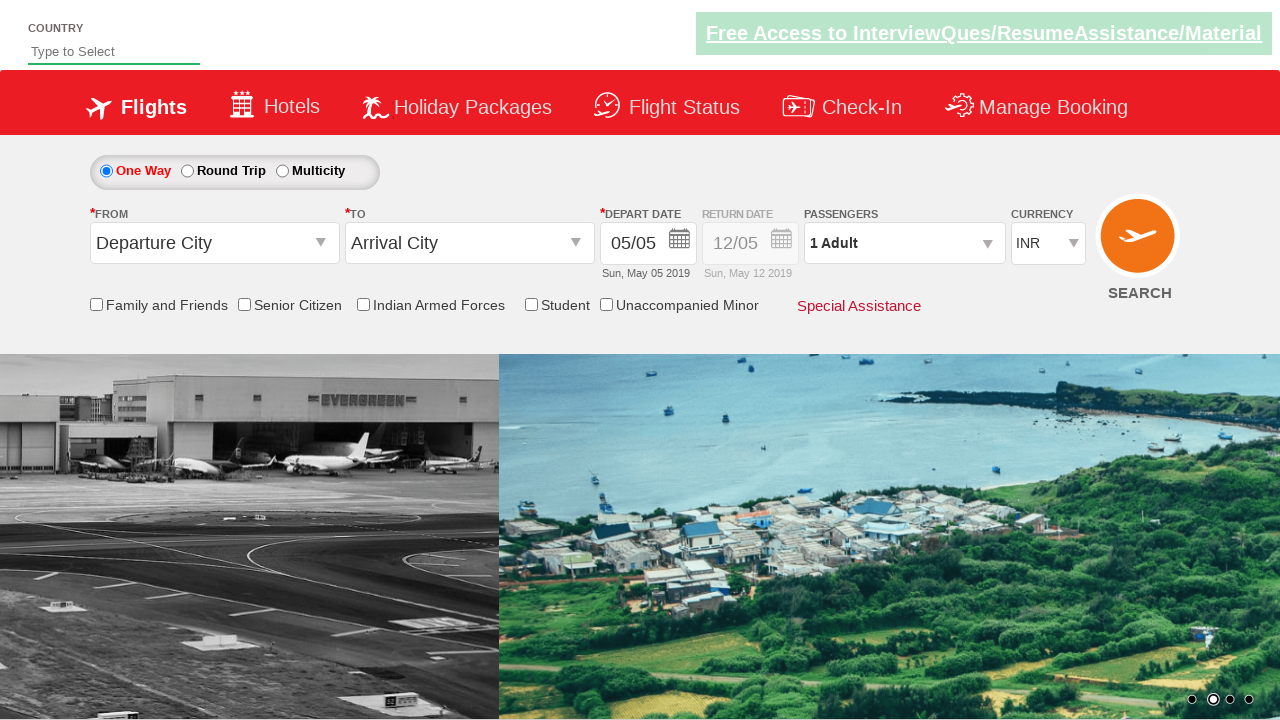

Clicked on passenger info dropdown to open it at (904, 243) on #divpaxinfo
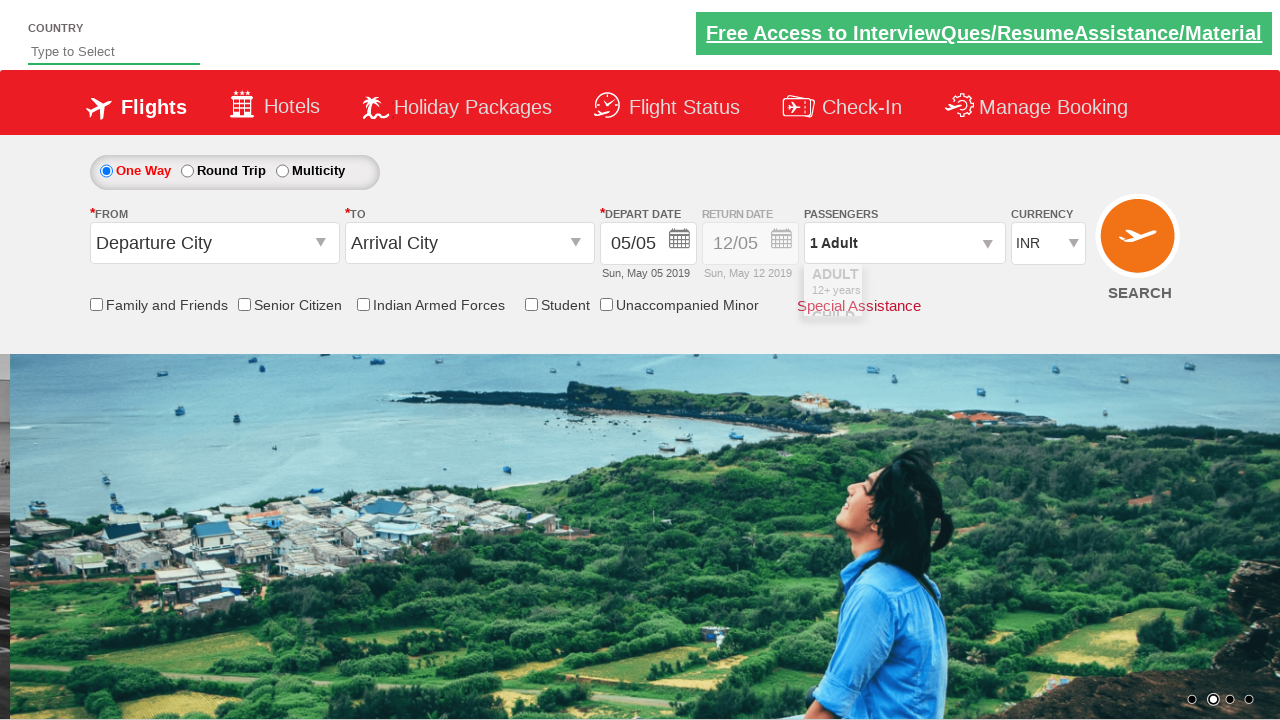

Dropdown became visible, increment adult button is ready
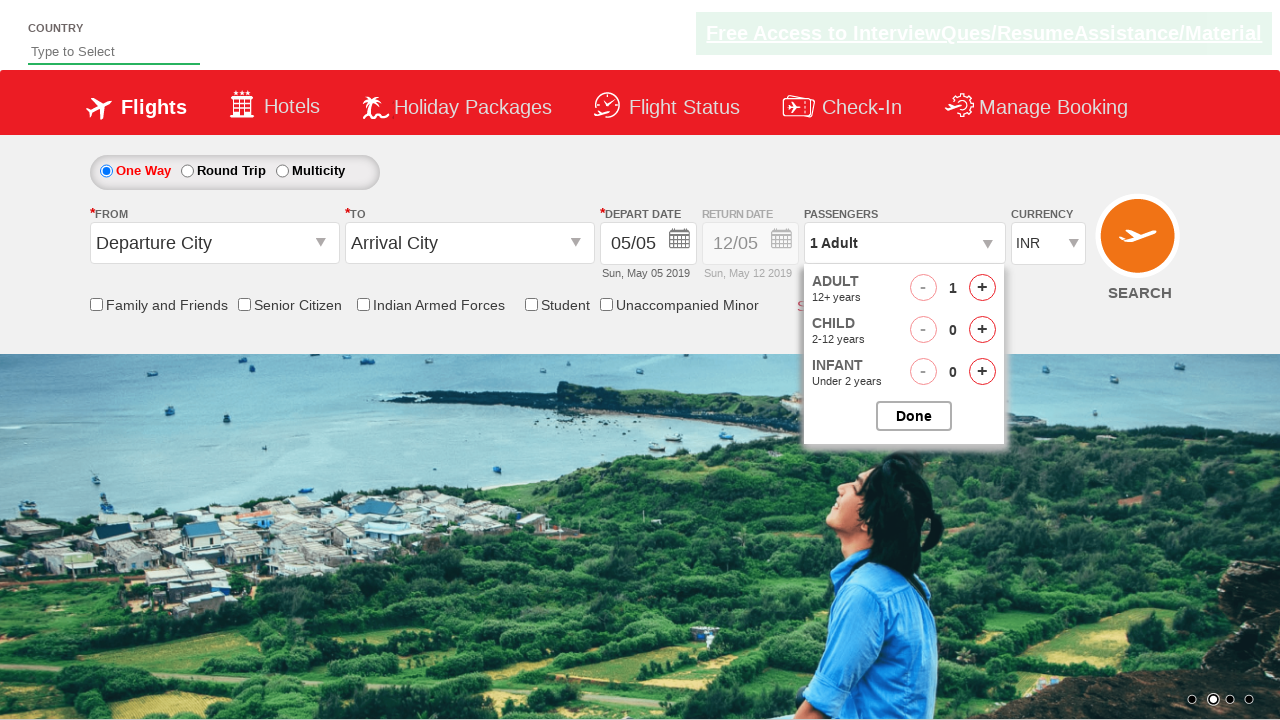

Incremented adult passenger count (iteration 1/4) at (982, 288) on #hrefIncAdt
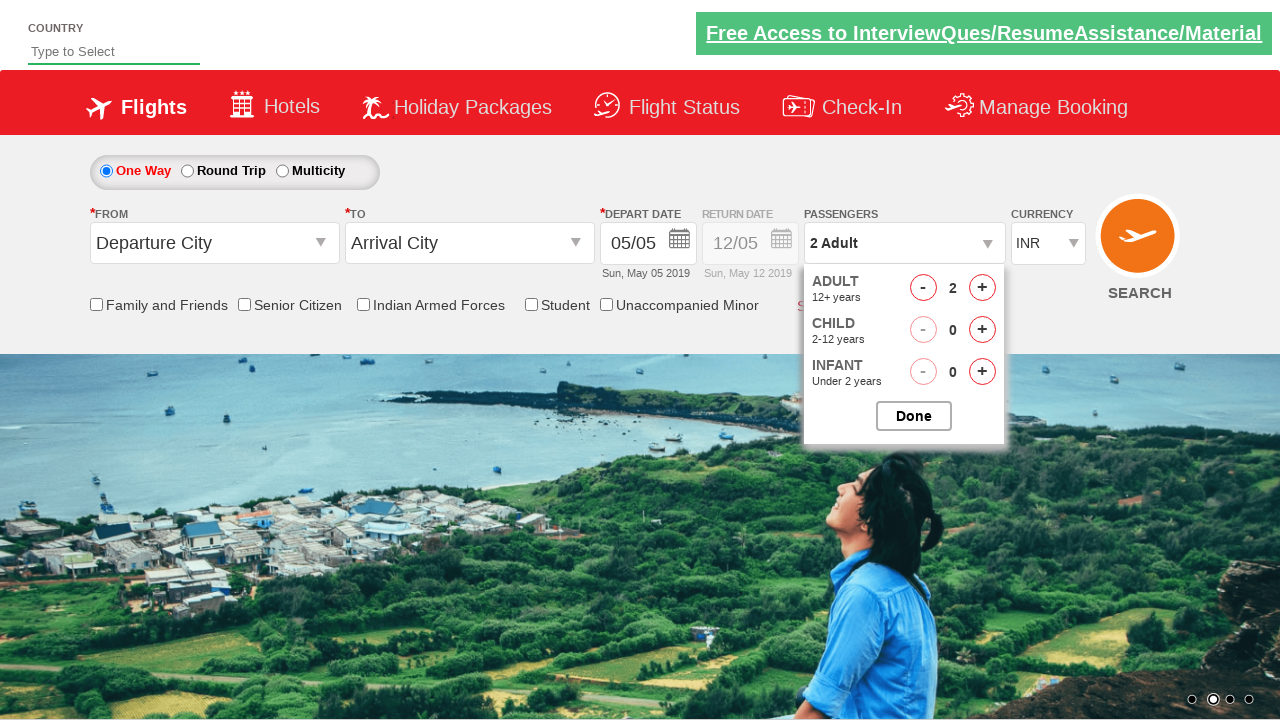

Incremented adult passenger count (iteration 2/4) at (982, 288) on #hrefIncAdt
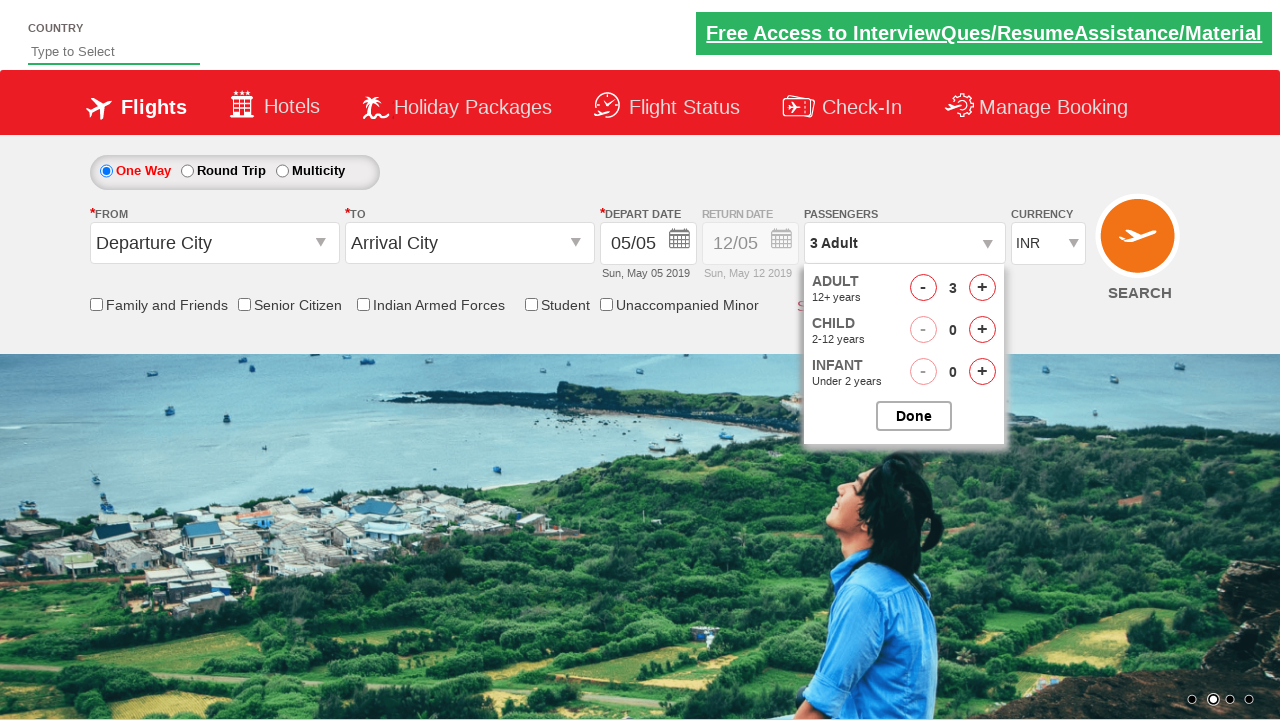

Incremented adult passenger count (iteration 3/4) at (982, 288) on #hrefIncAdt
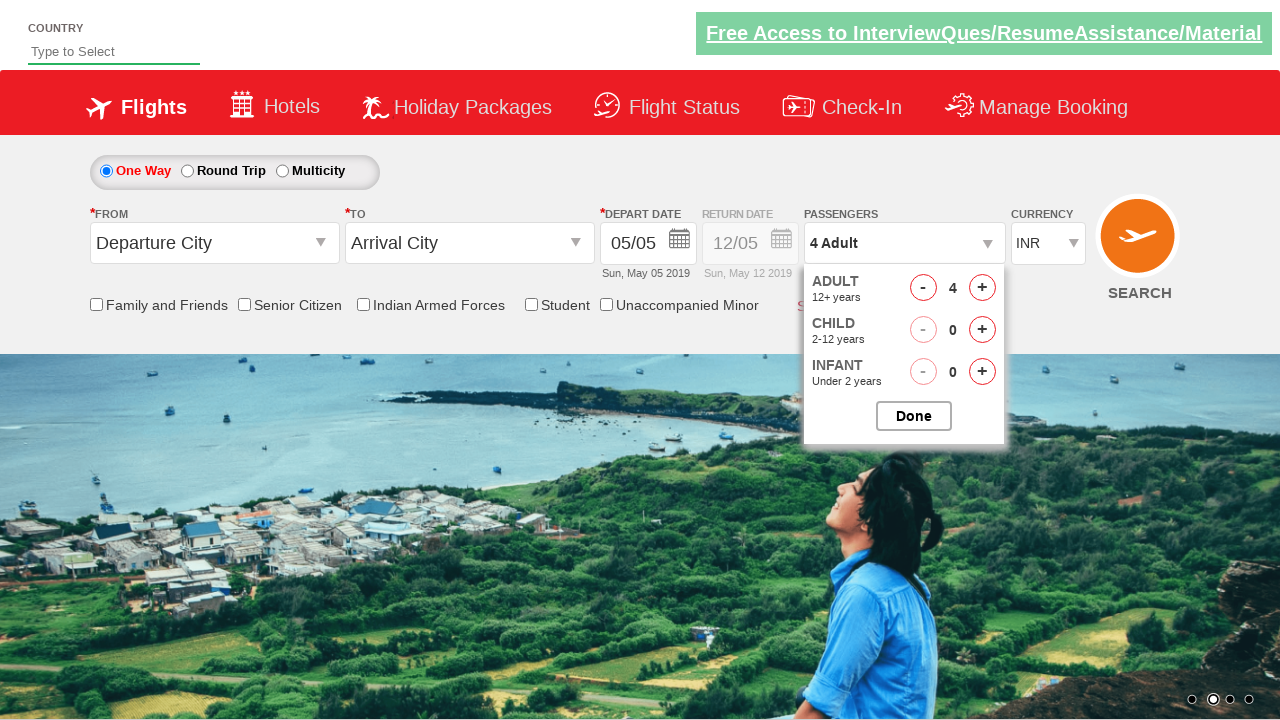

Incremented adult passenger count (iteration 4/4) at (982, 288) on #hrefIncAdt
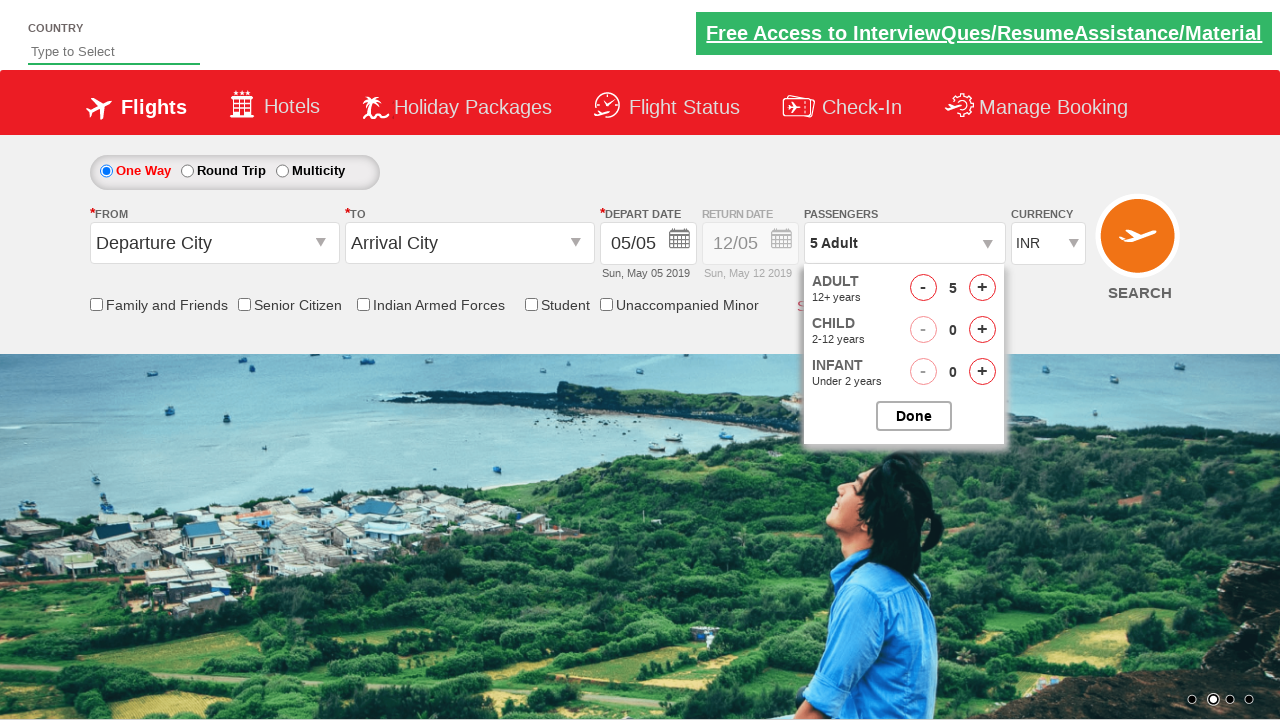

Closed the passenger options dropdown at (914, 416) on #btnclosepaxoption
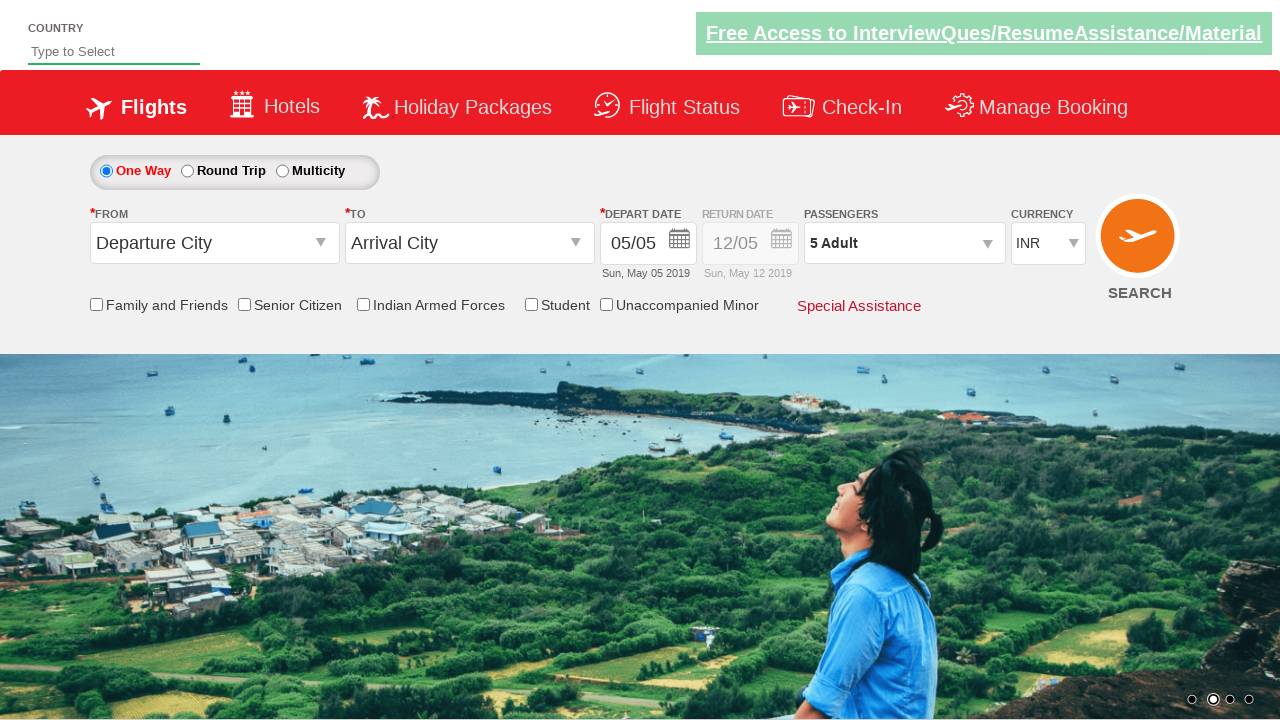

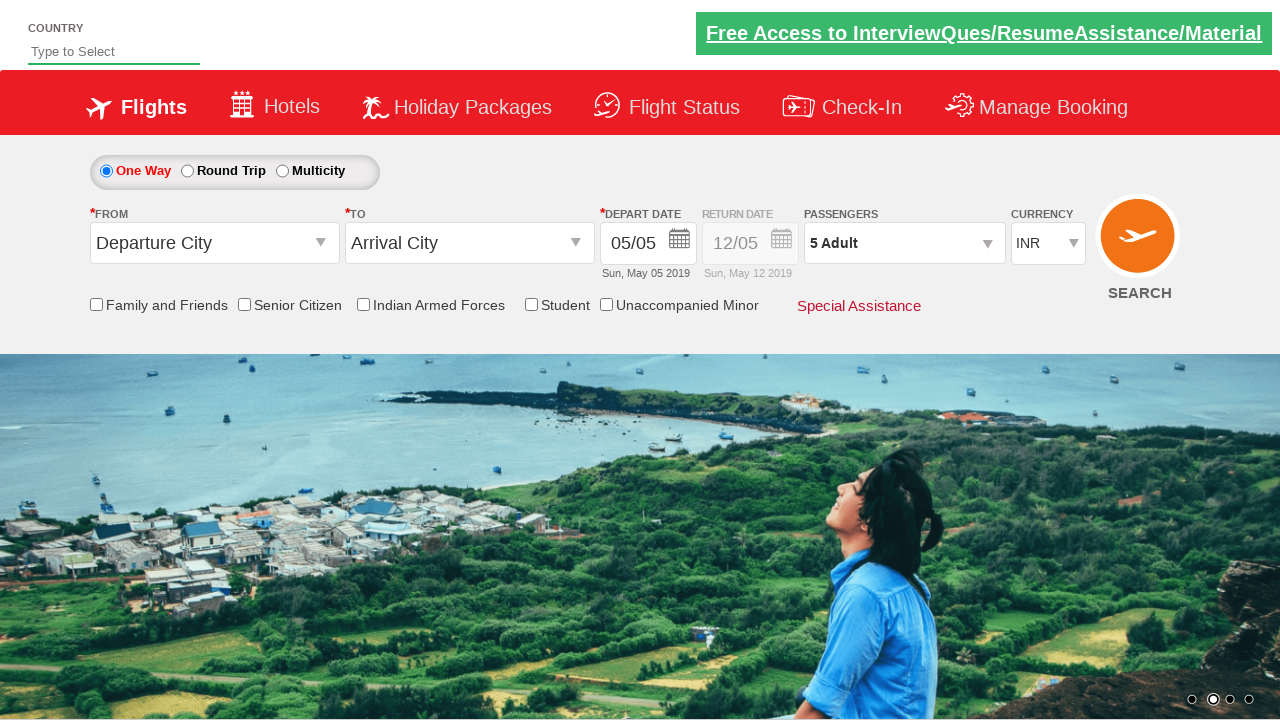